Tests that the sidebar collapses appropriately on mobile-sized screens (375x667)

Starting URL: https://www.demoblaze.com/index.html

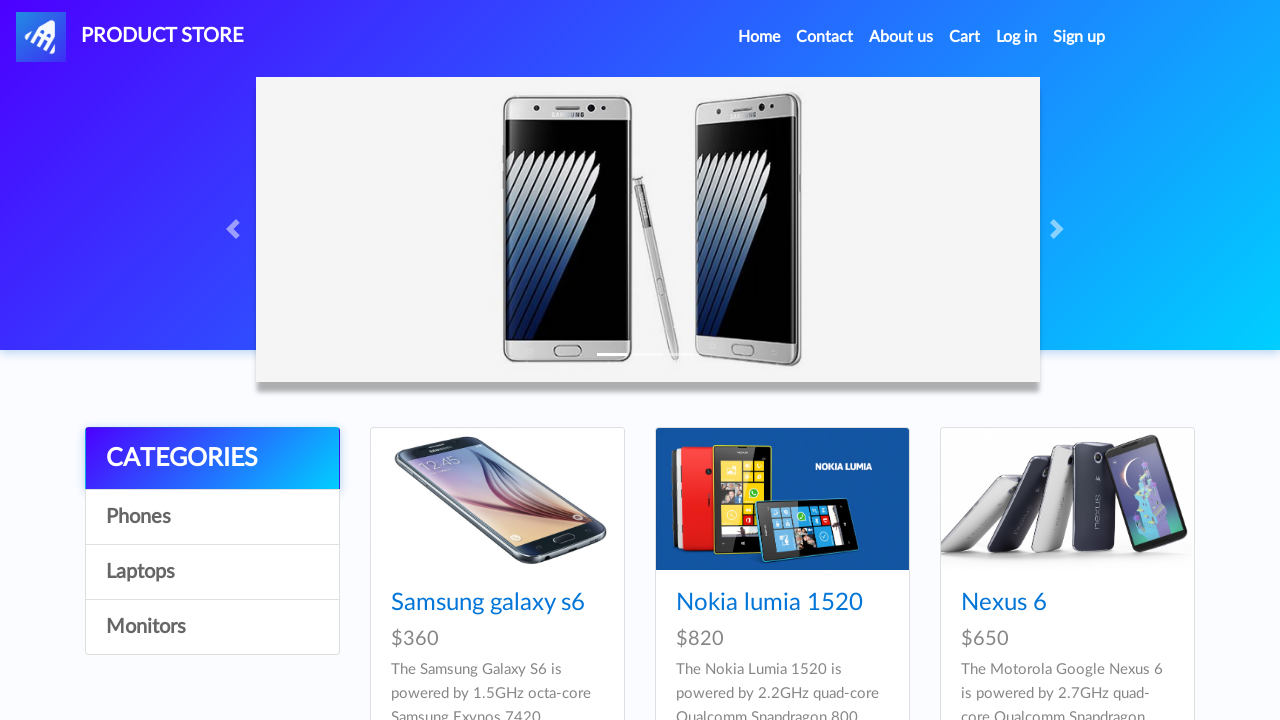

Set viewport to mobile size (375x667)
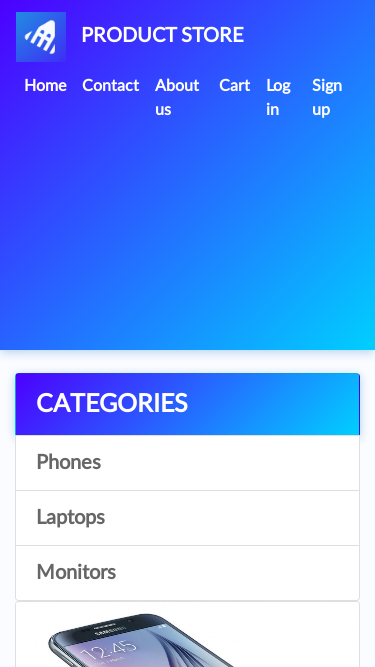

Waited 500ms for page to adjust to mobile view
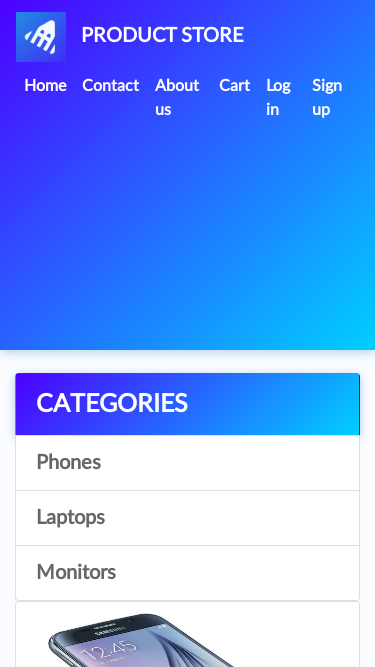

Verified sidebar/categories section (.list-group) is visible in mobile view
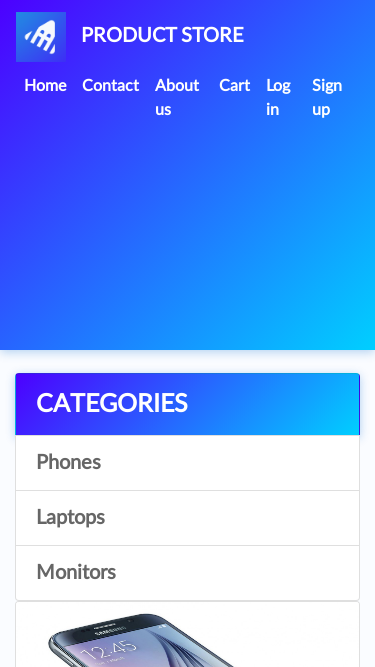

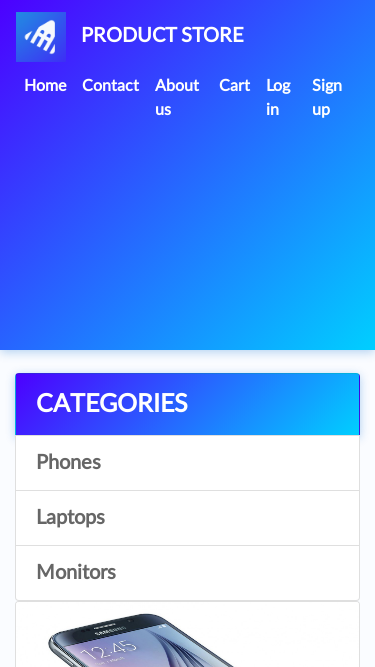